Tests the add/remove element functionality by clicking the add button to create an element, verifying it's displayed, then clicking delete to remove it

Starting URL: https://practice.cydeo.com/add_remove_elements/

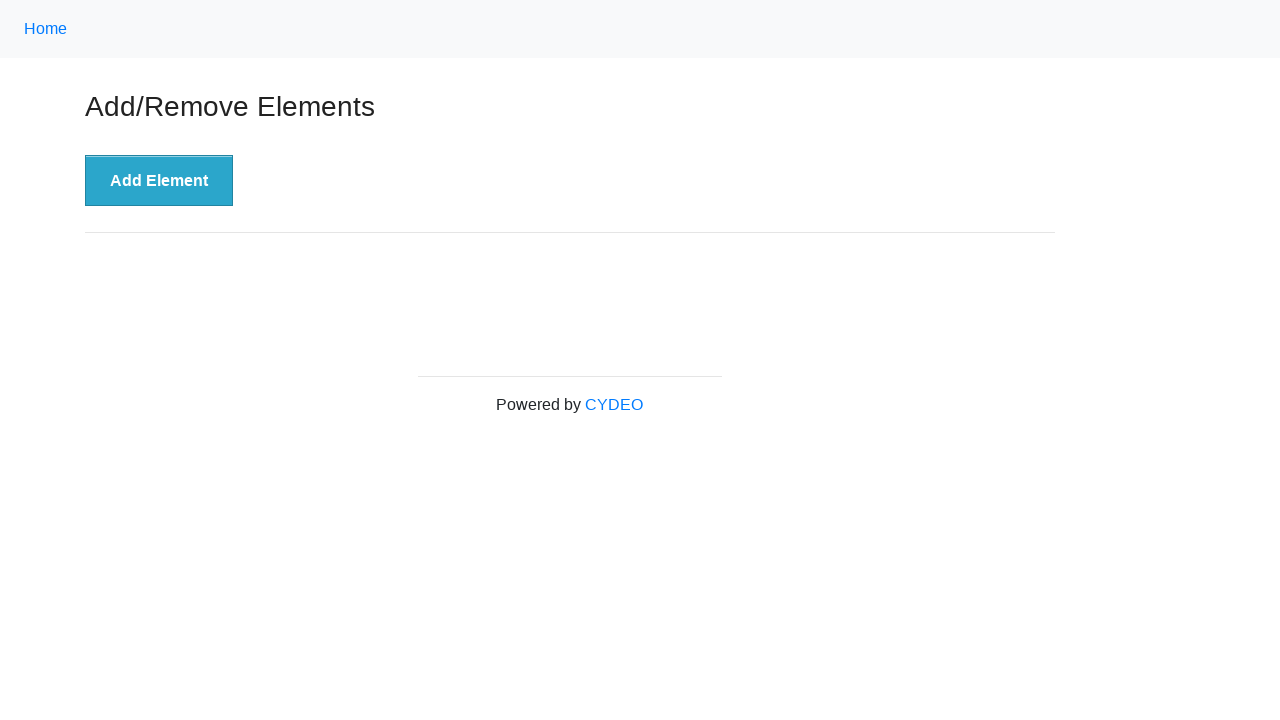

Clicked 'Add Element' button to create new element at (159, 181) on xpath=//button[.='Add Element']
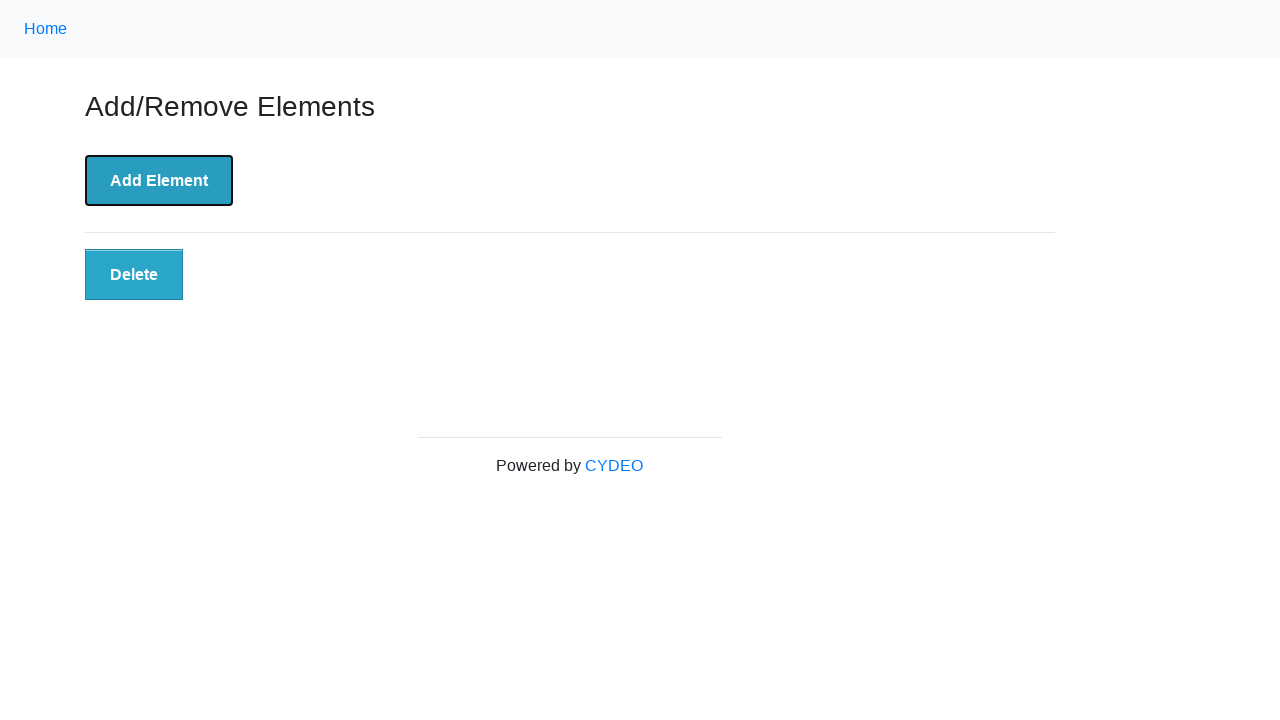

Delete button appeared and was located
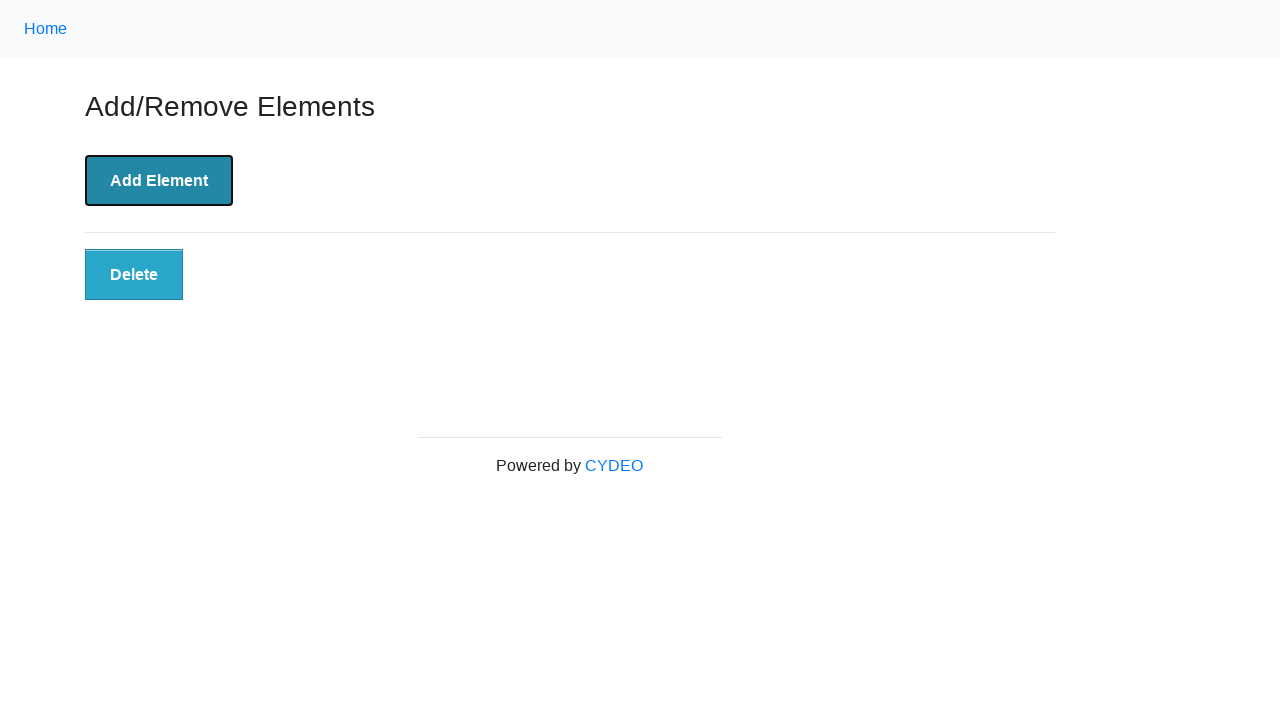

Clicked delete button to remove the element at (134, 275) on xpath=//button[@class='added-manually']
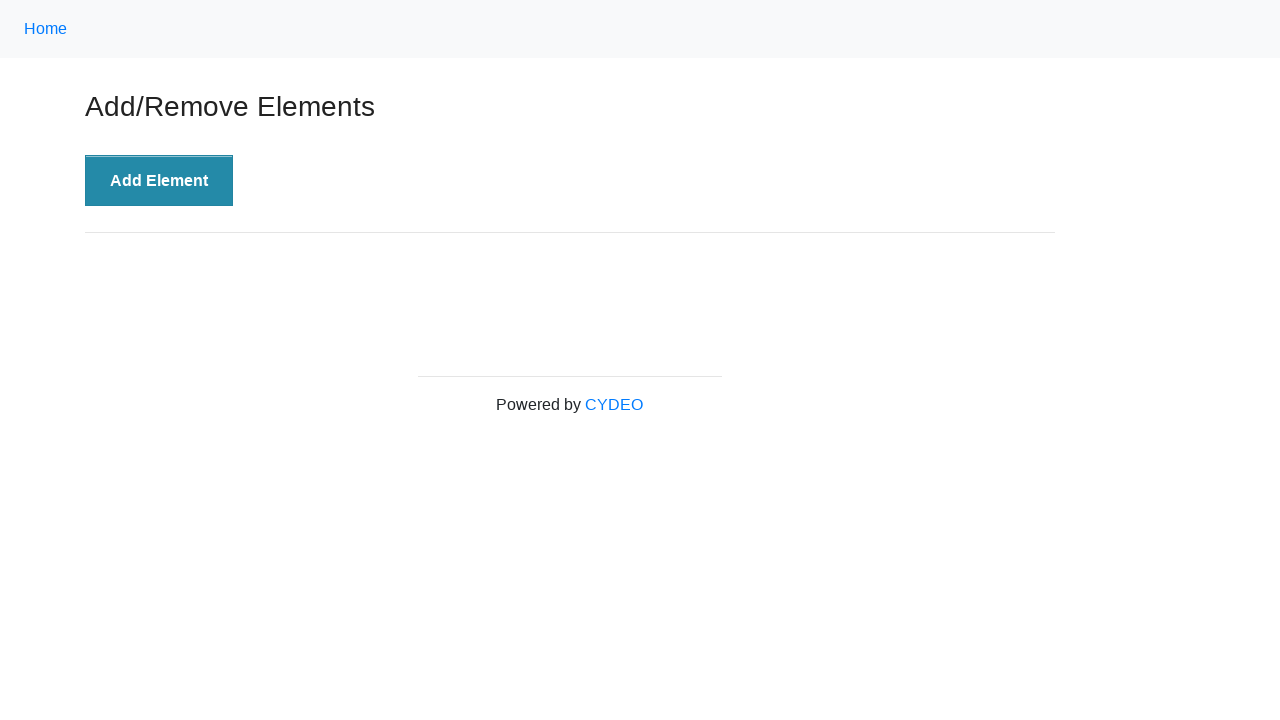

Verified that the added element was successfully removed
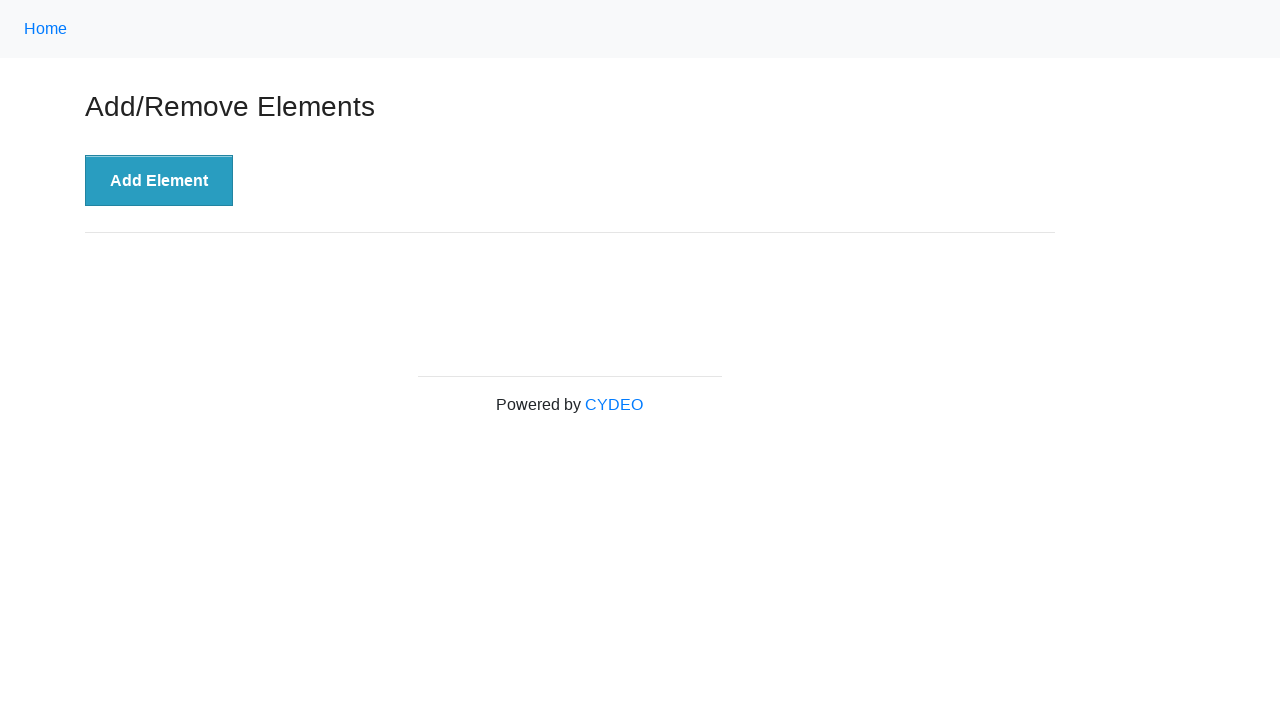

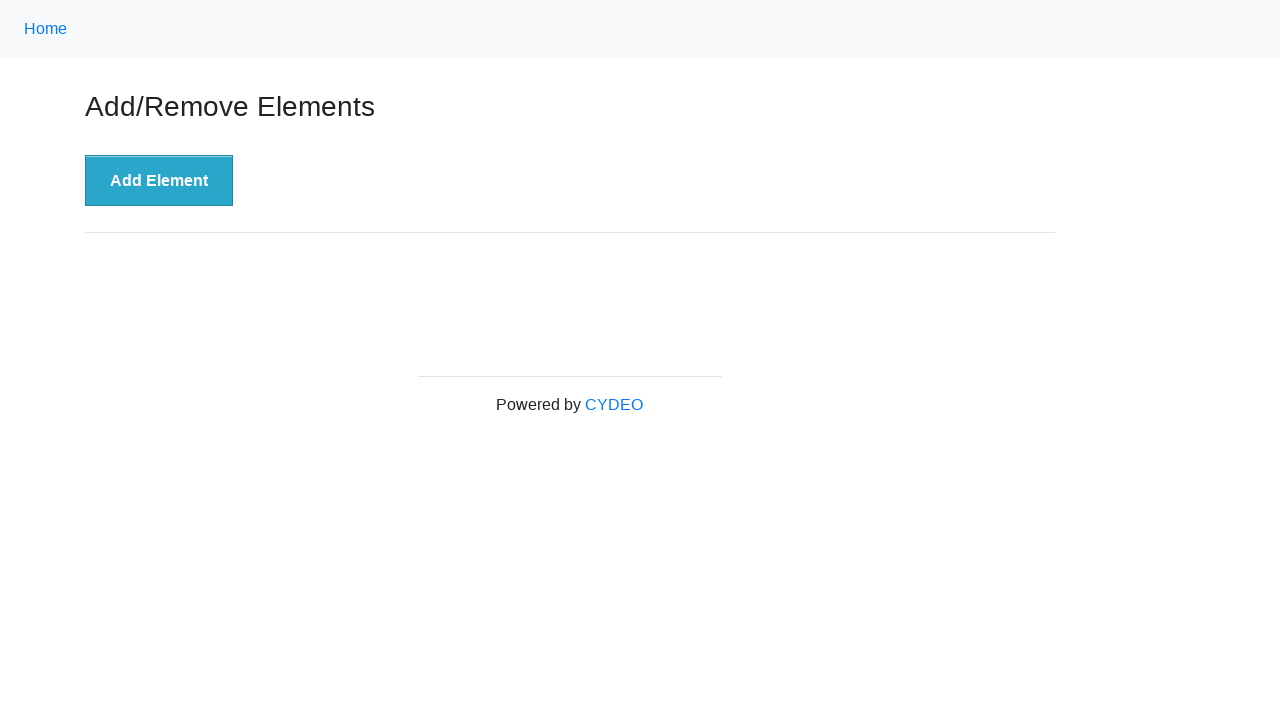